Navigates to Ant Design carousel component documentation page

Starting URL: https://ant.design/components/carousel-cn

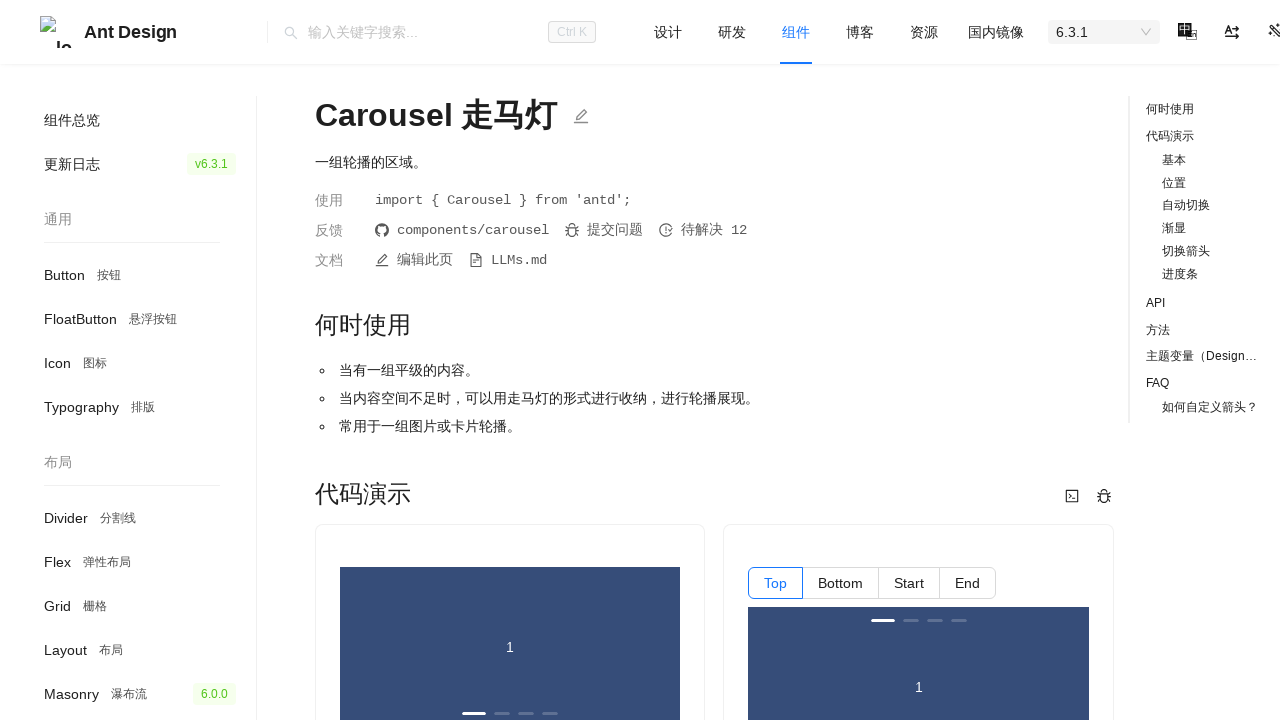

Set viewport size to 1920x1080
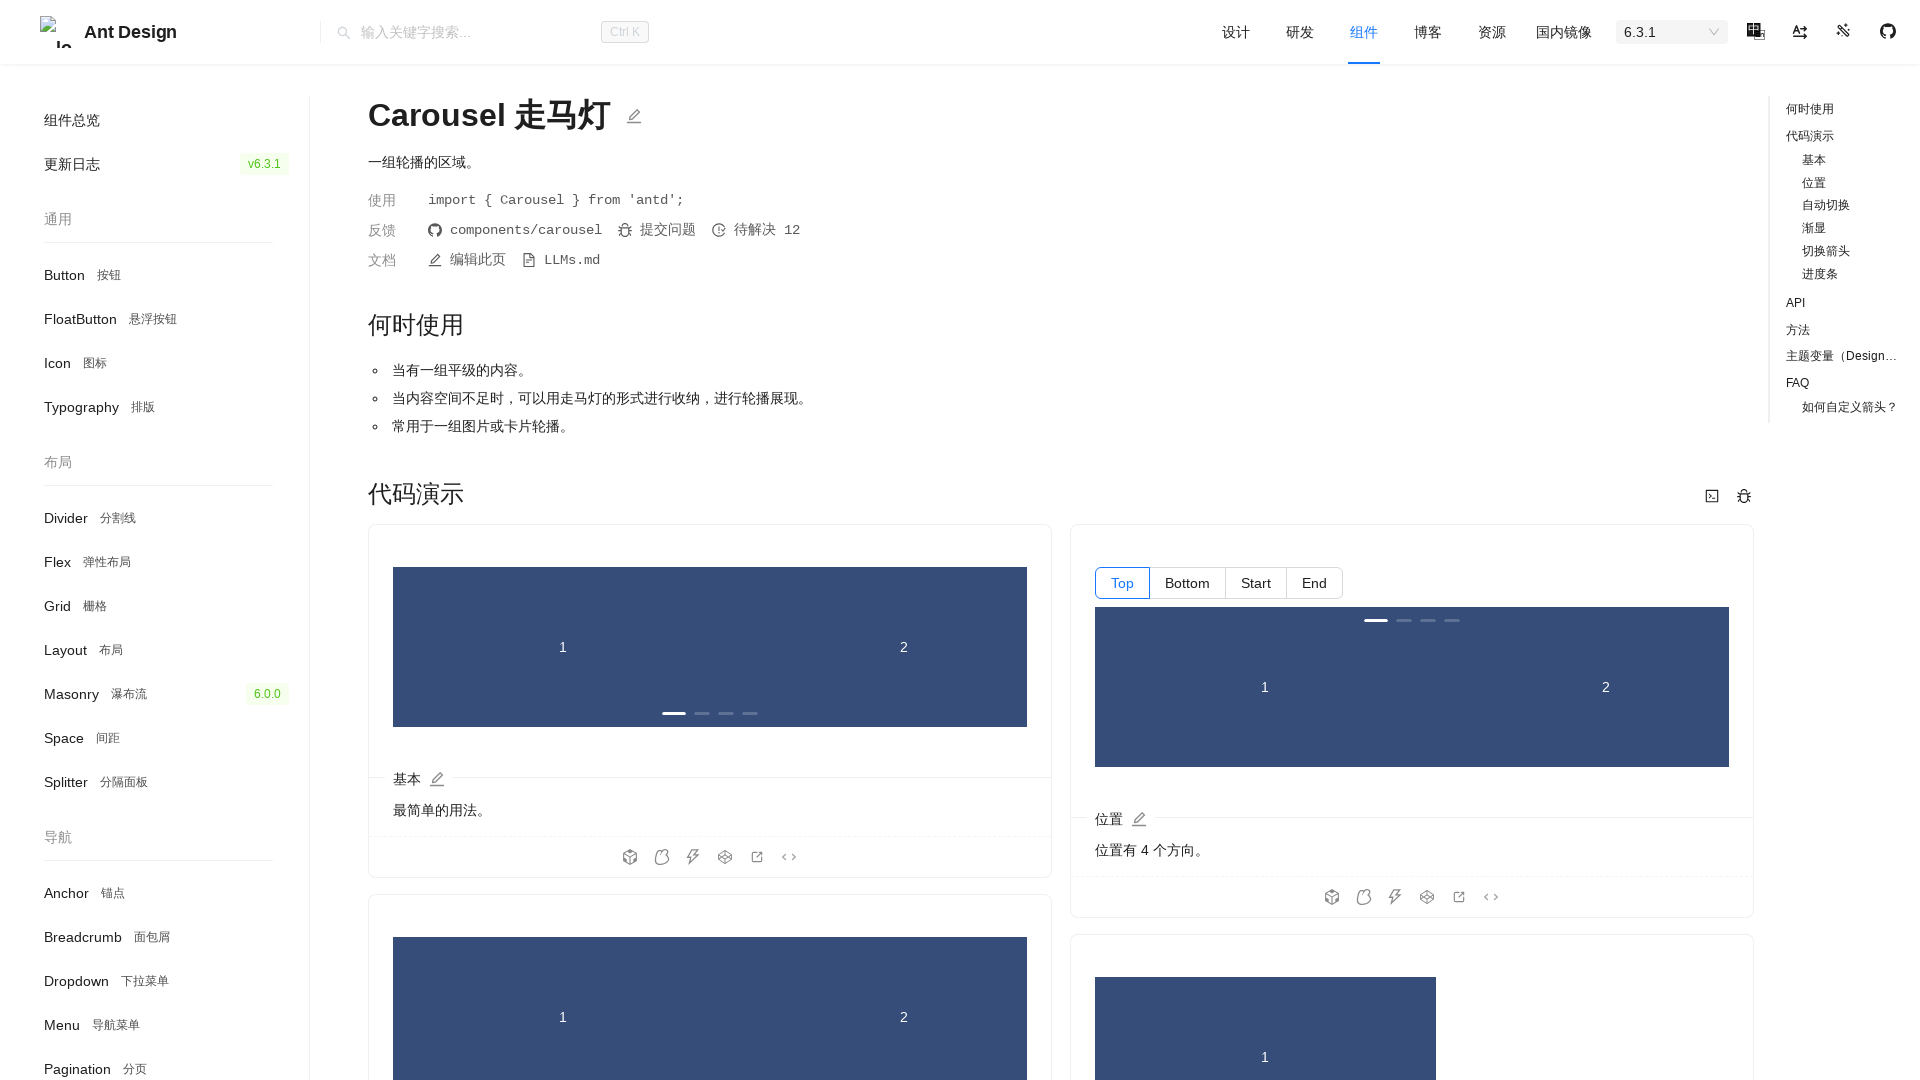

Ant Design carousel component documentation page loaded
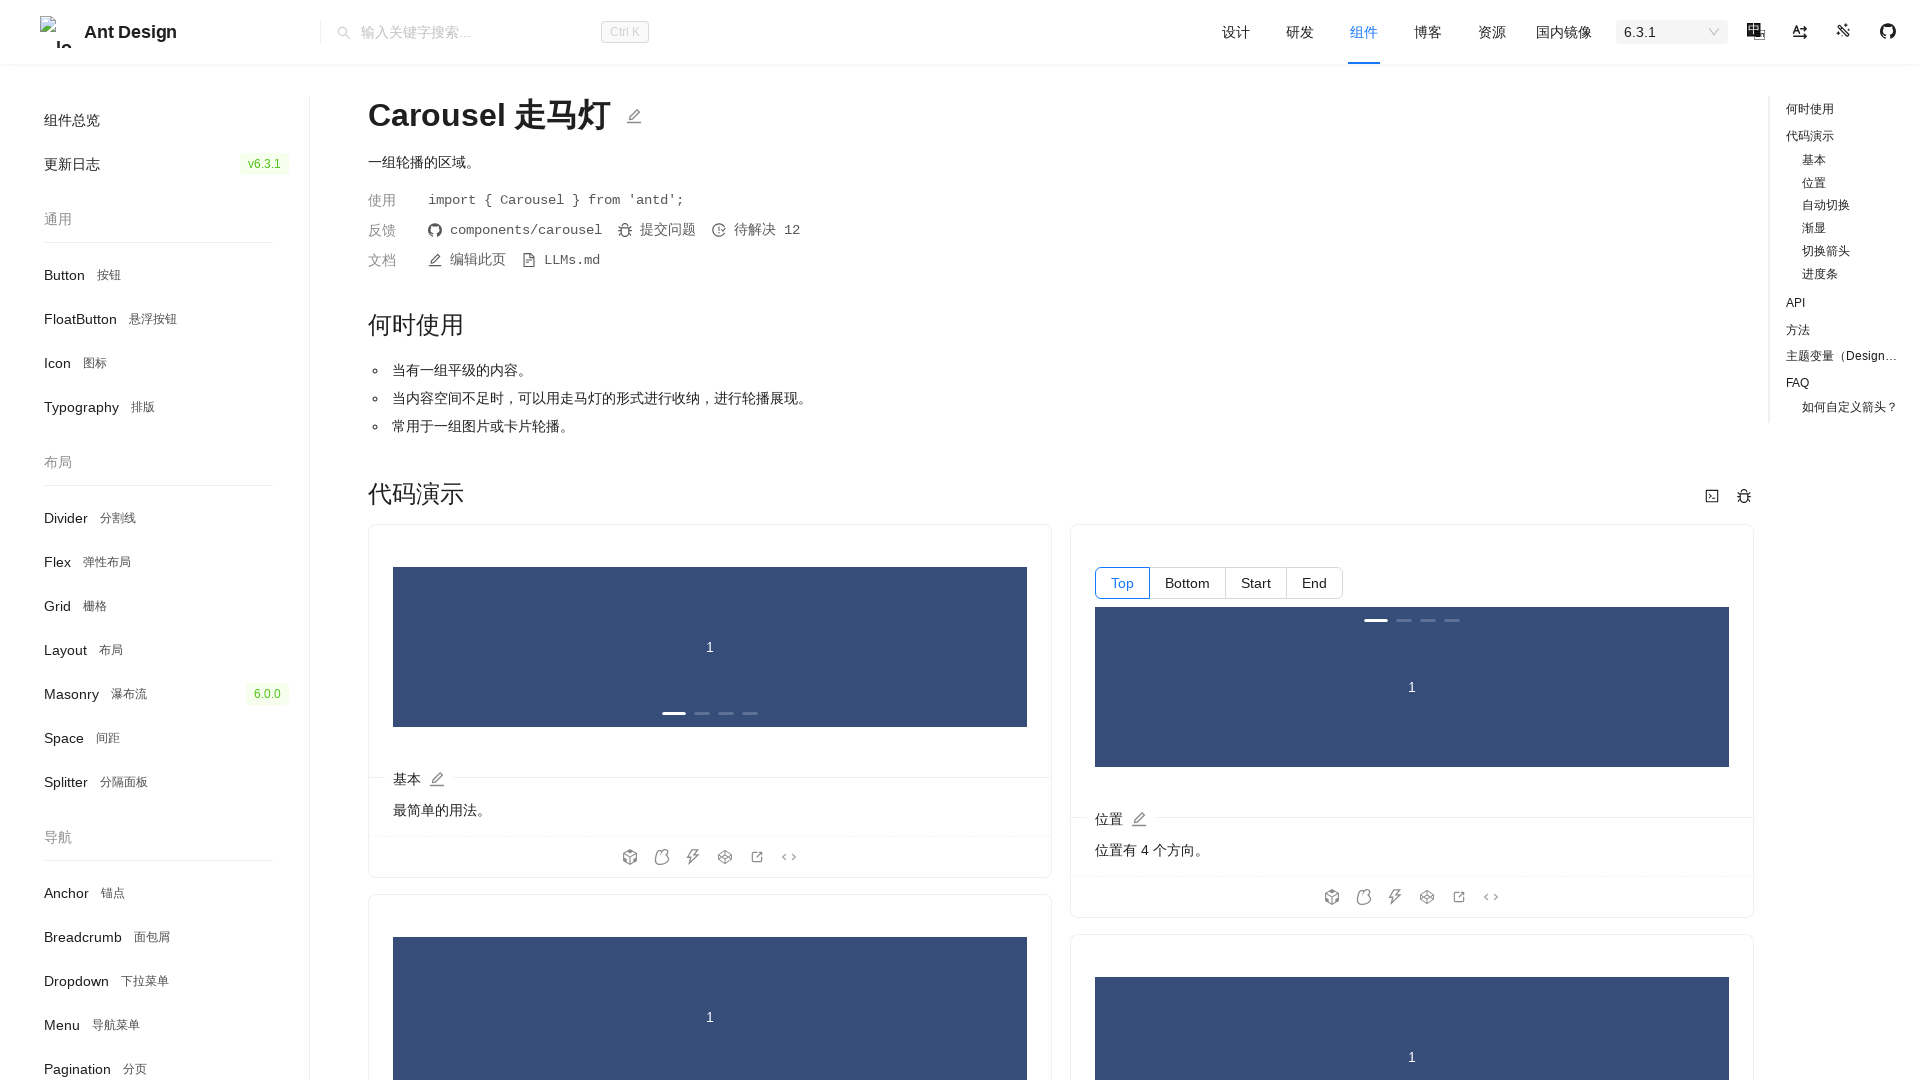

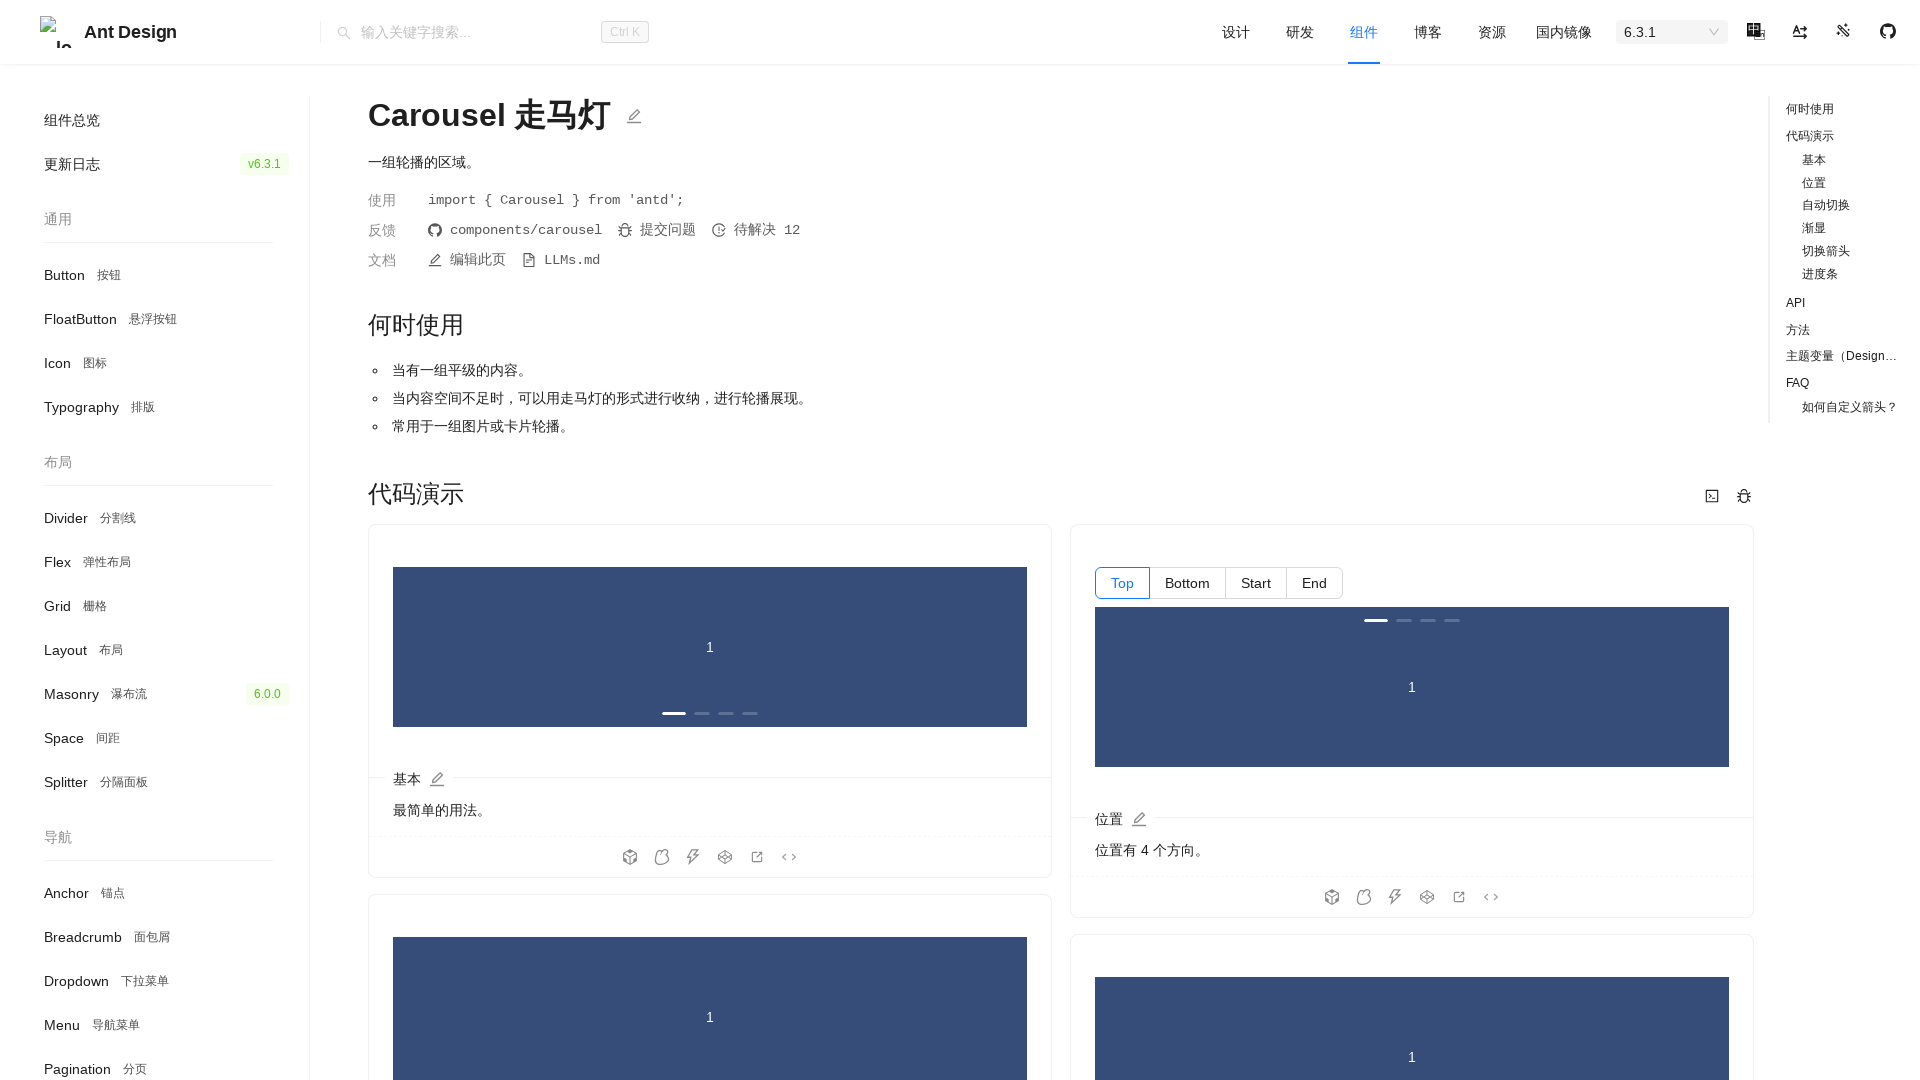